Navigates to the Articles page and verifies it loads within acceptable time.

Starting URL: https://wearecommunity.io/articles

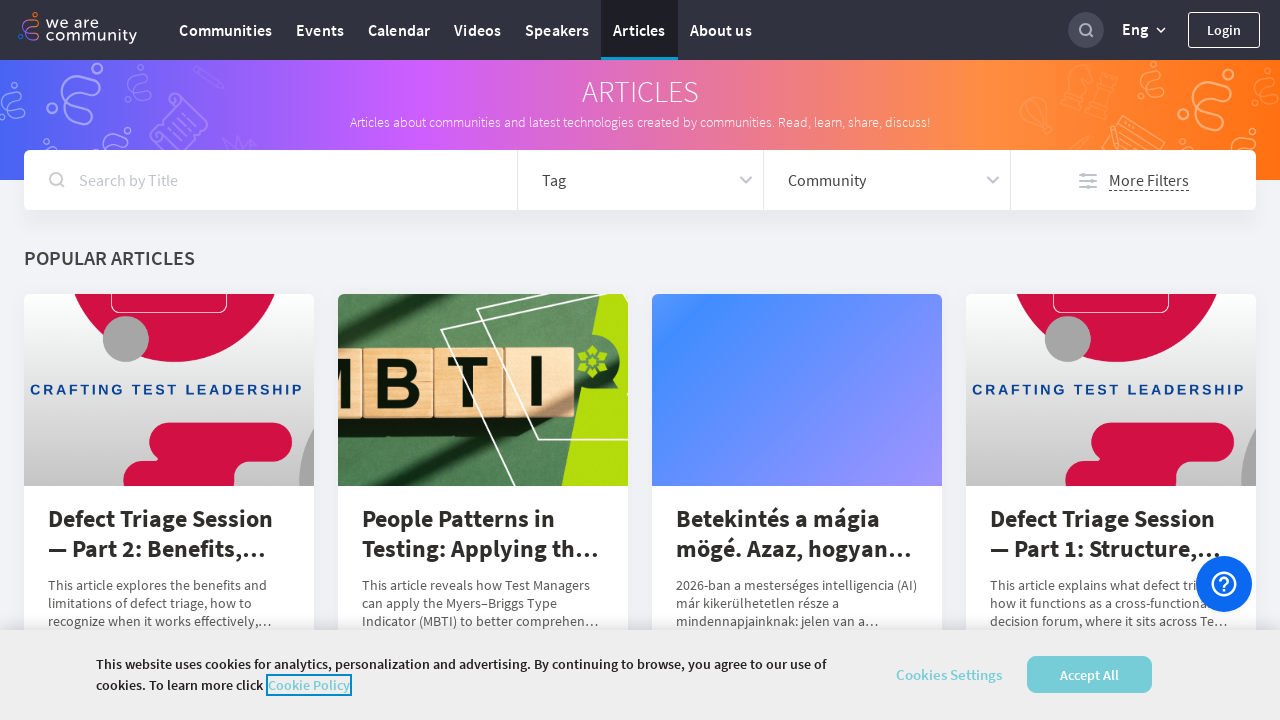

Navigated to Articles page at https://wearecommunity.io/articles
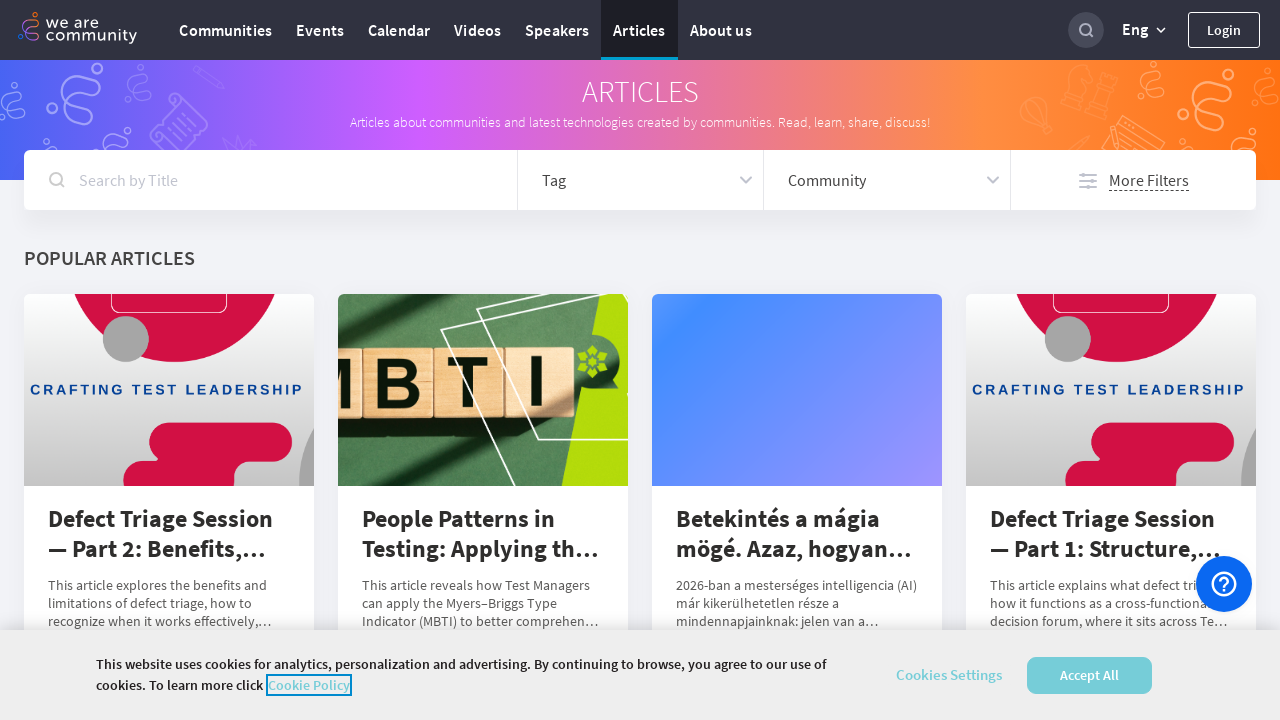

Articles page loaded in 5.01 seconds
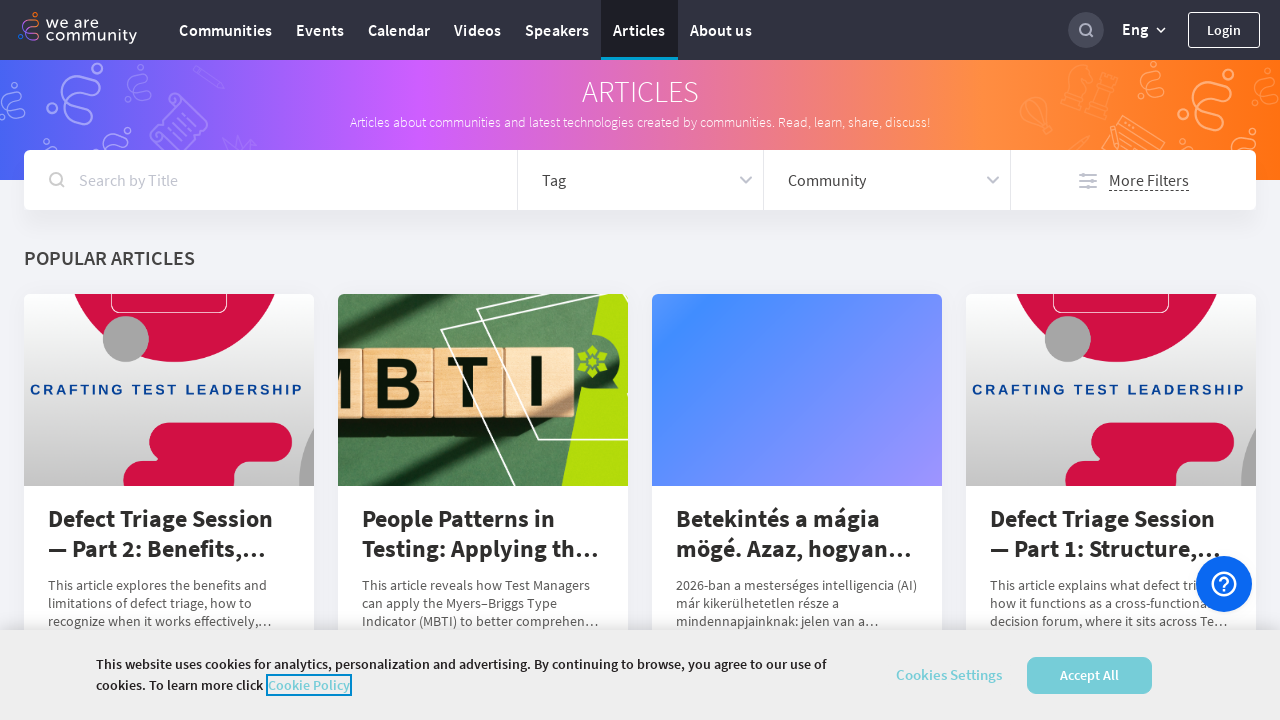

Verified page load time is within acceptable limits (< 10 seconds)
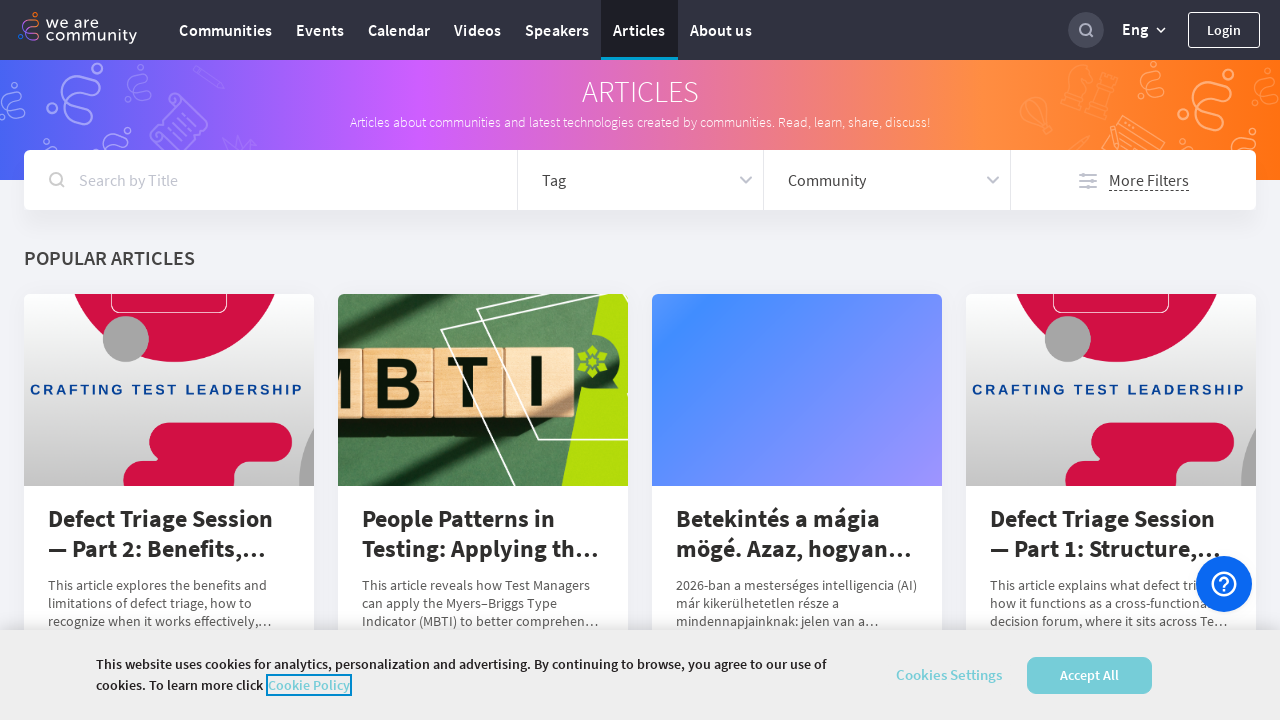

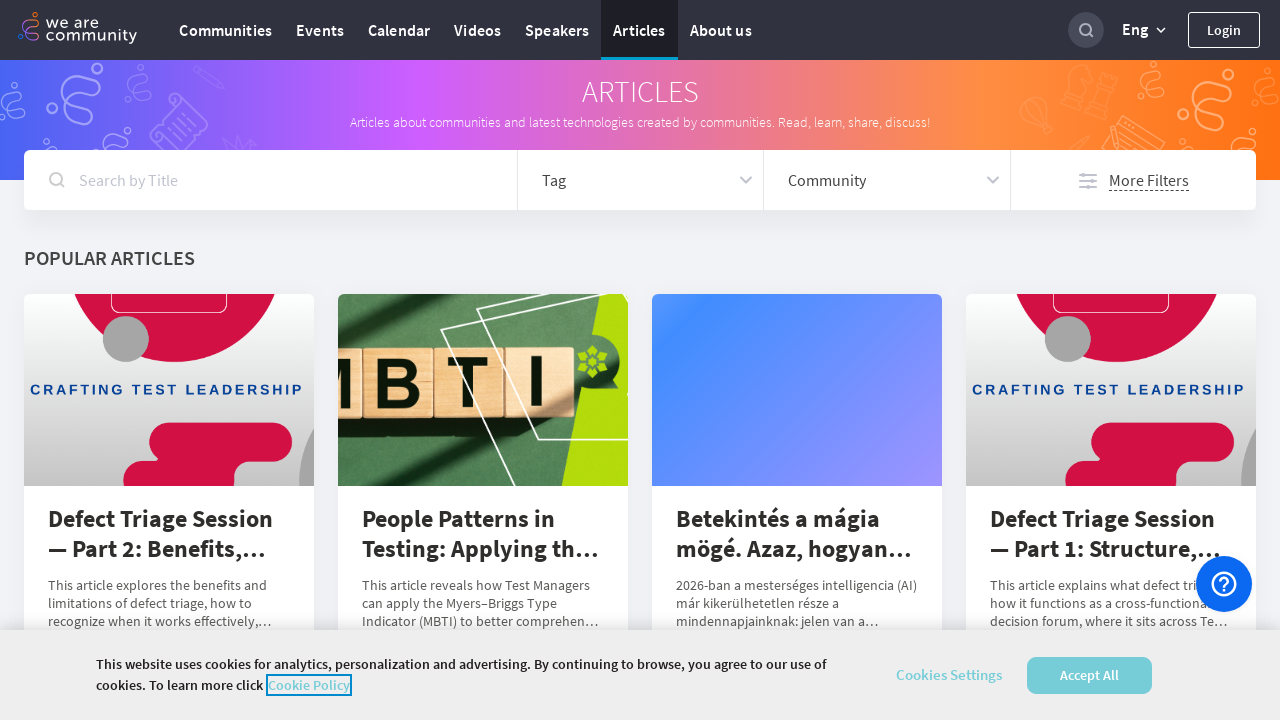